Tests navigation to the "Sobre nosotros" page by clicking the corresponding menu item in the header

Starting URL: https://credito365.co/

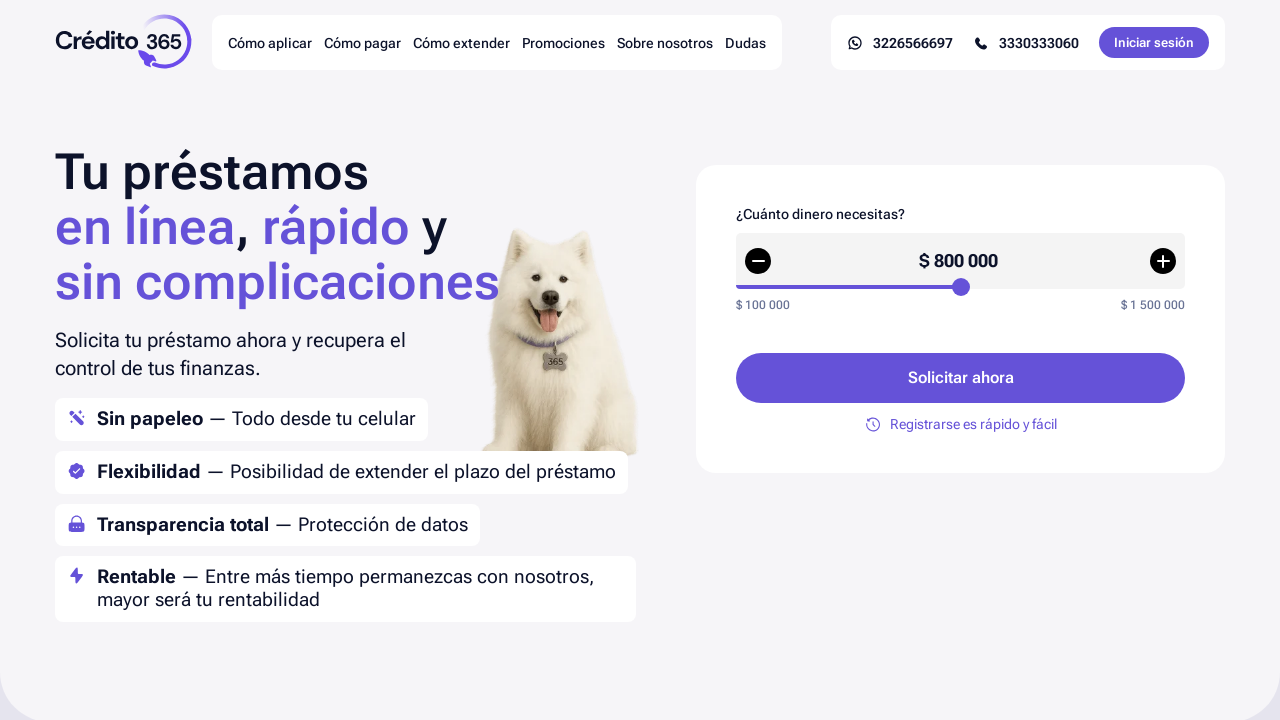

Clicked on 'Sobre nosotros' menu item in the header at (665, 42) on text=Sobre nosotros
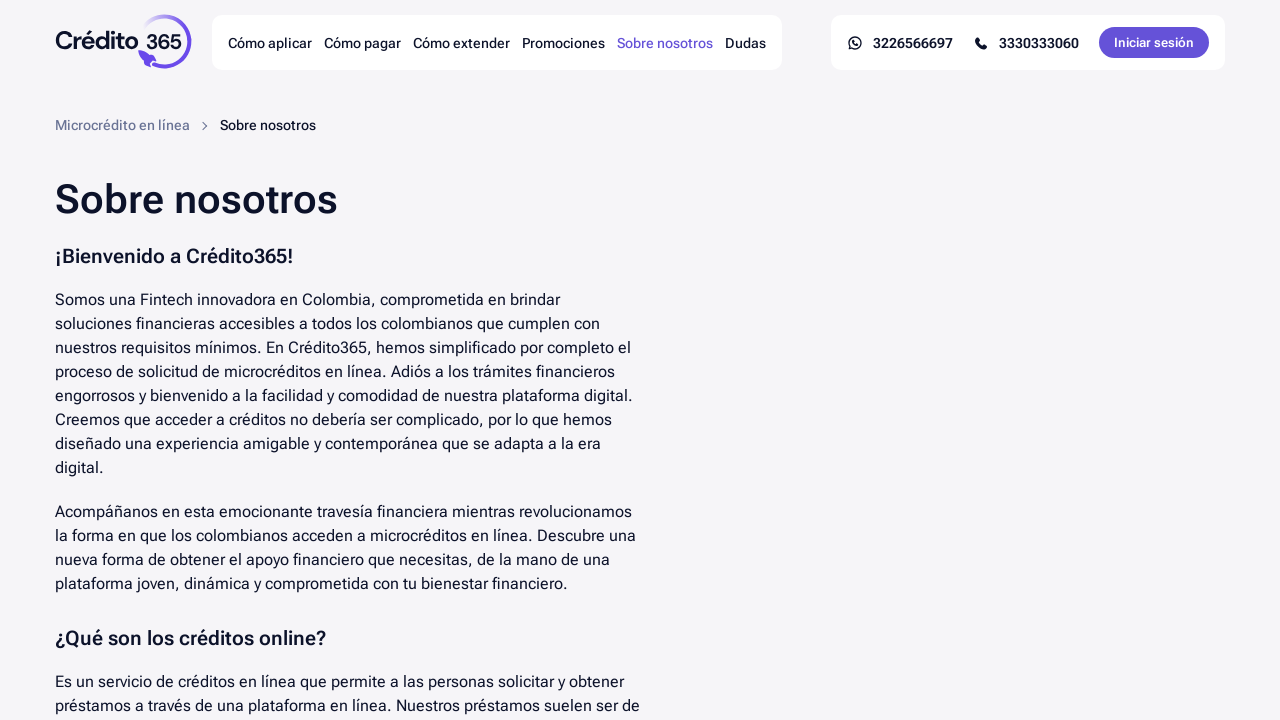

Navigation to 'Sobre nosotros' page completed
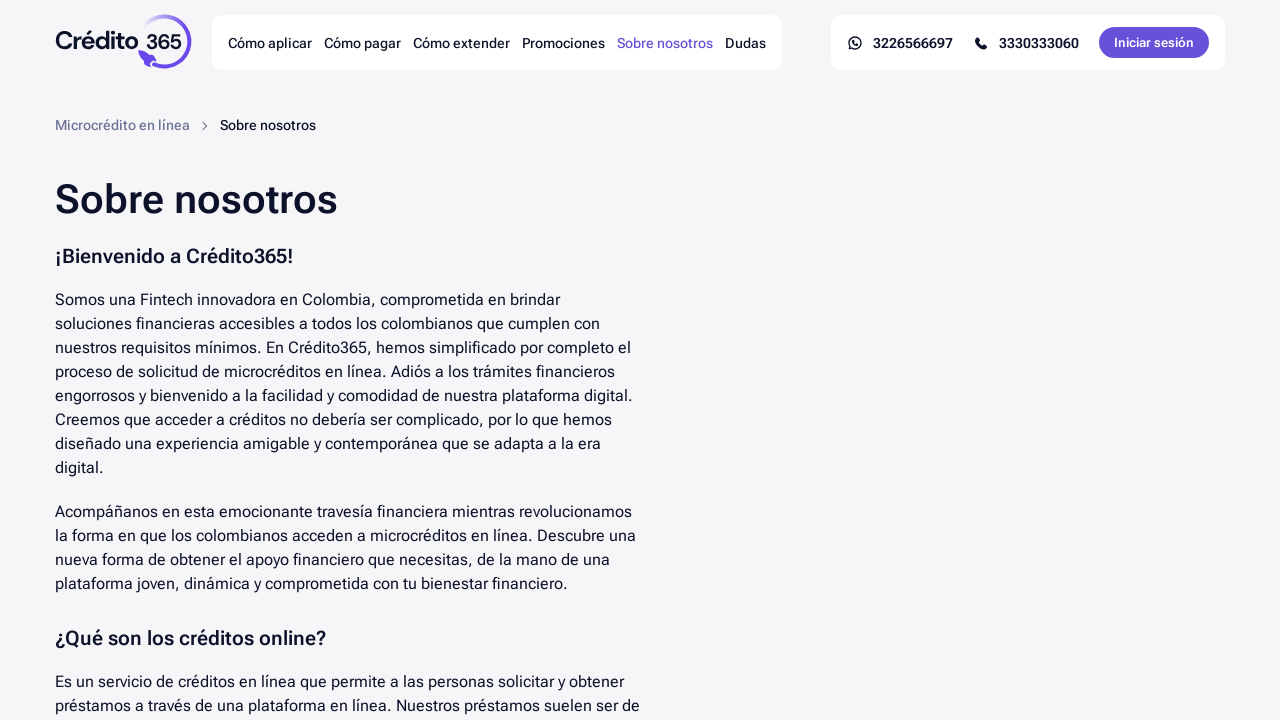

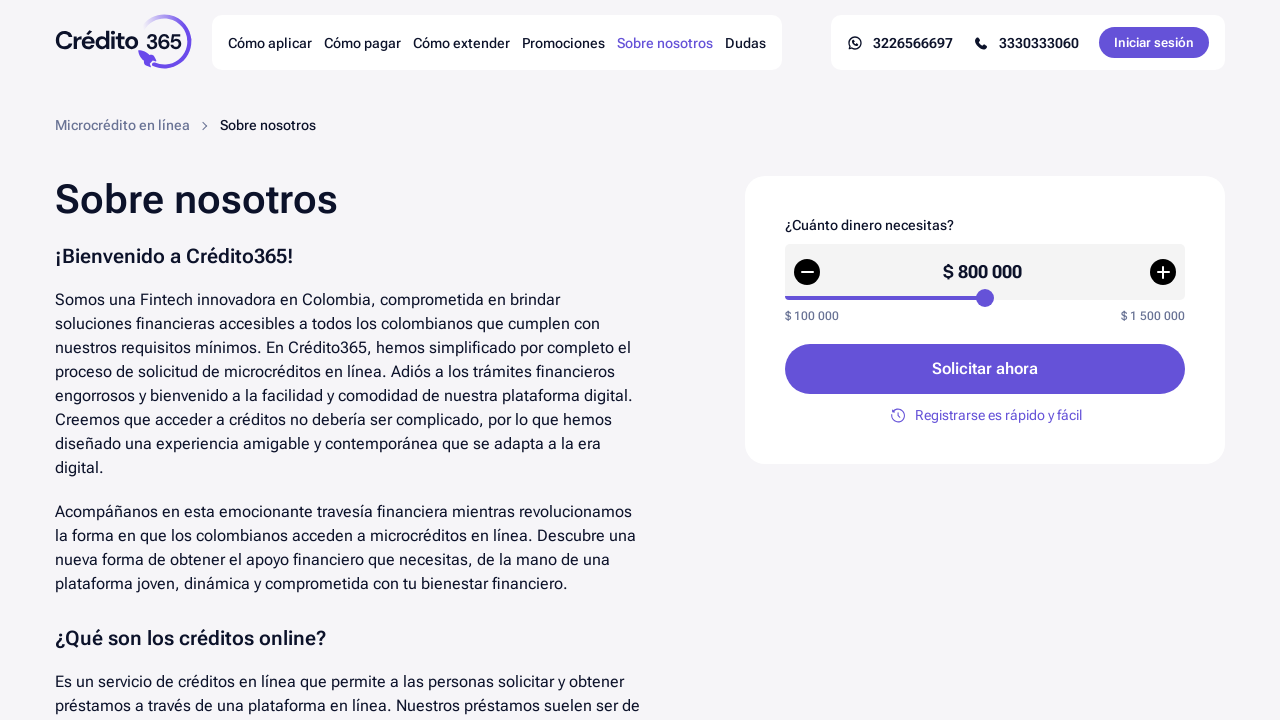